Tests sorting the Due column using semantic class locators on the second table, demonstrating more maintainable selectors

Starting URL: http://the-internet.herokuapp.com/tables

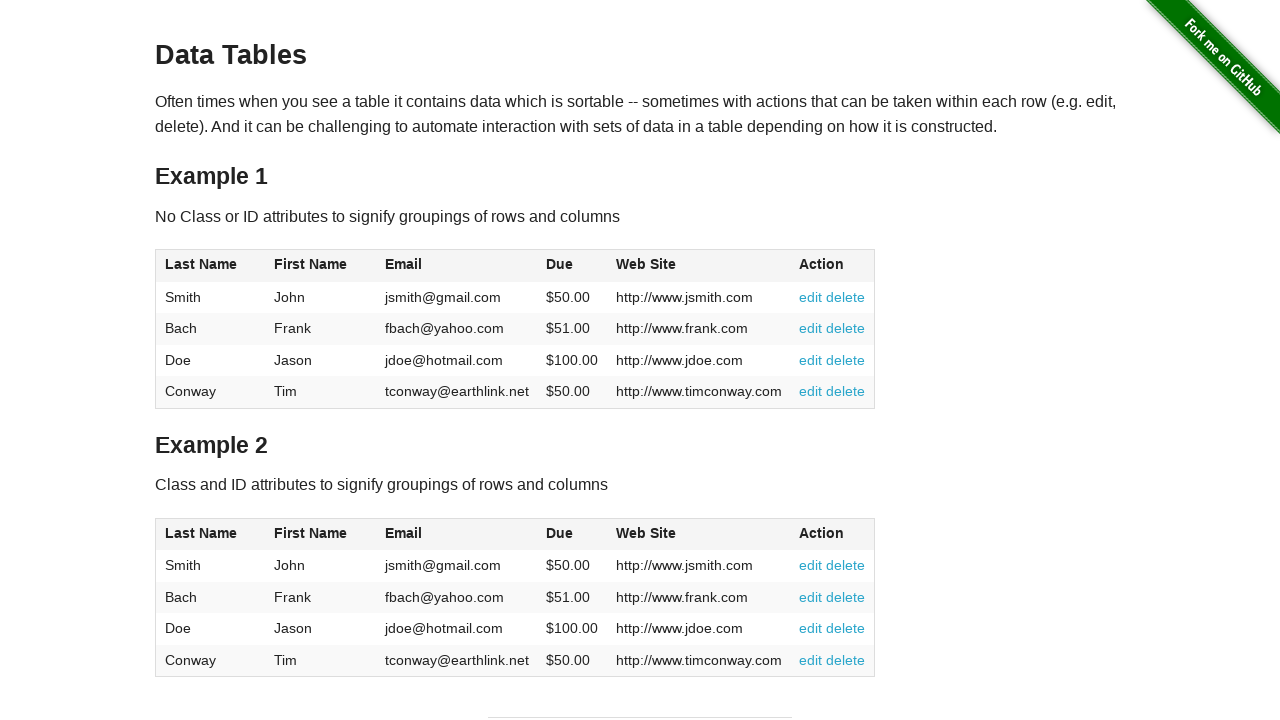

Clicked Due column header in second table to sort at (560, 533) on #table2 thead .dues
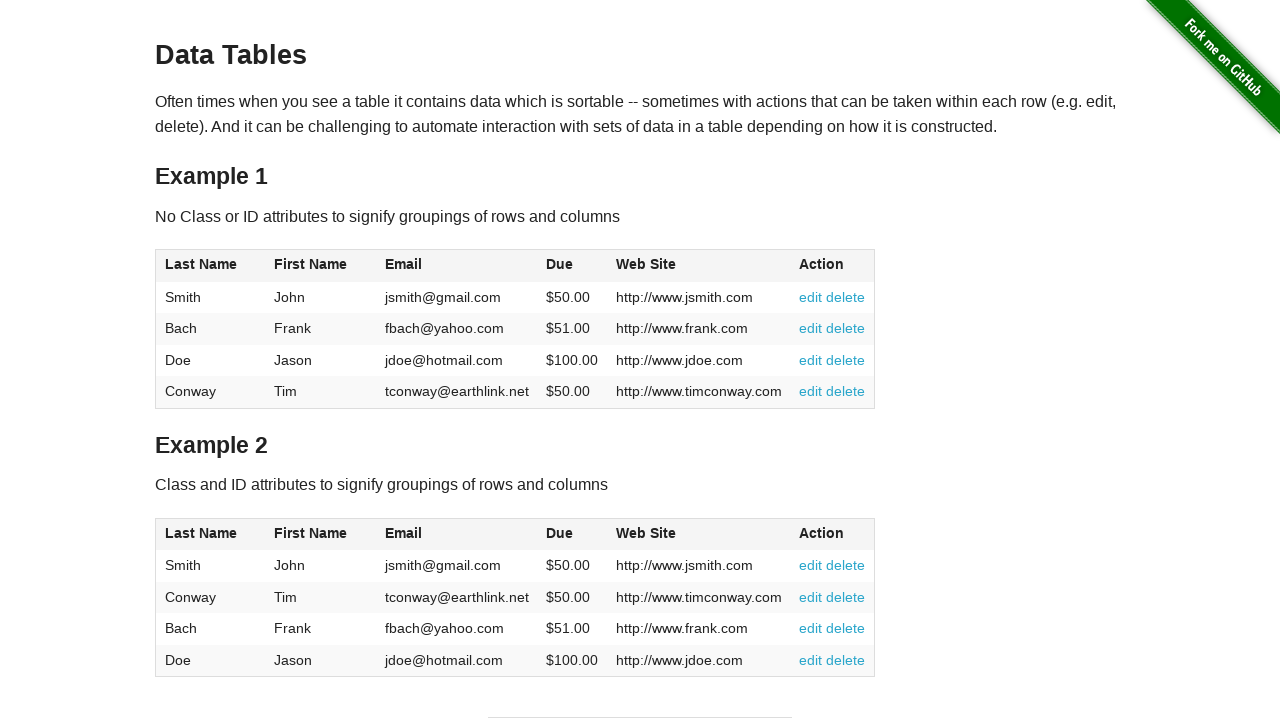

Due column cells loaded in table body
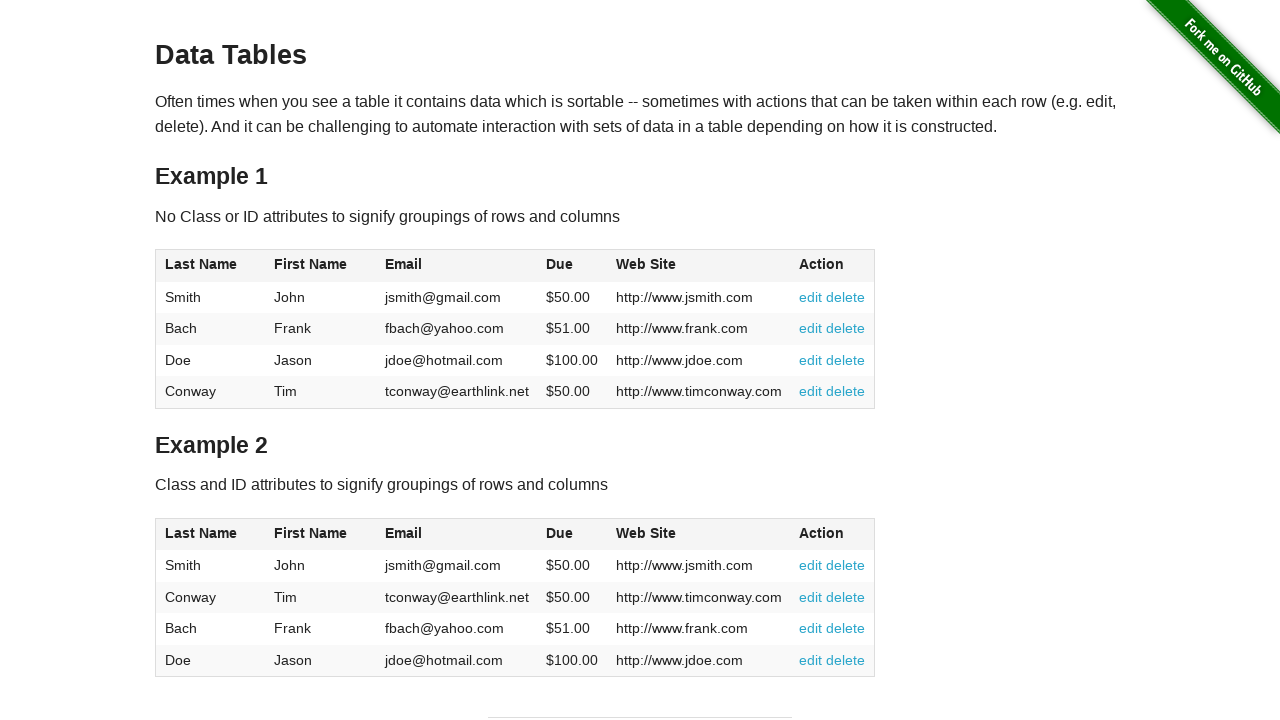

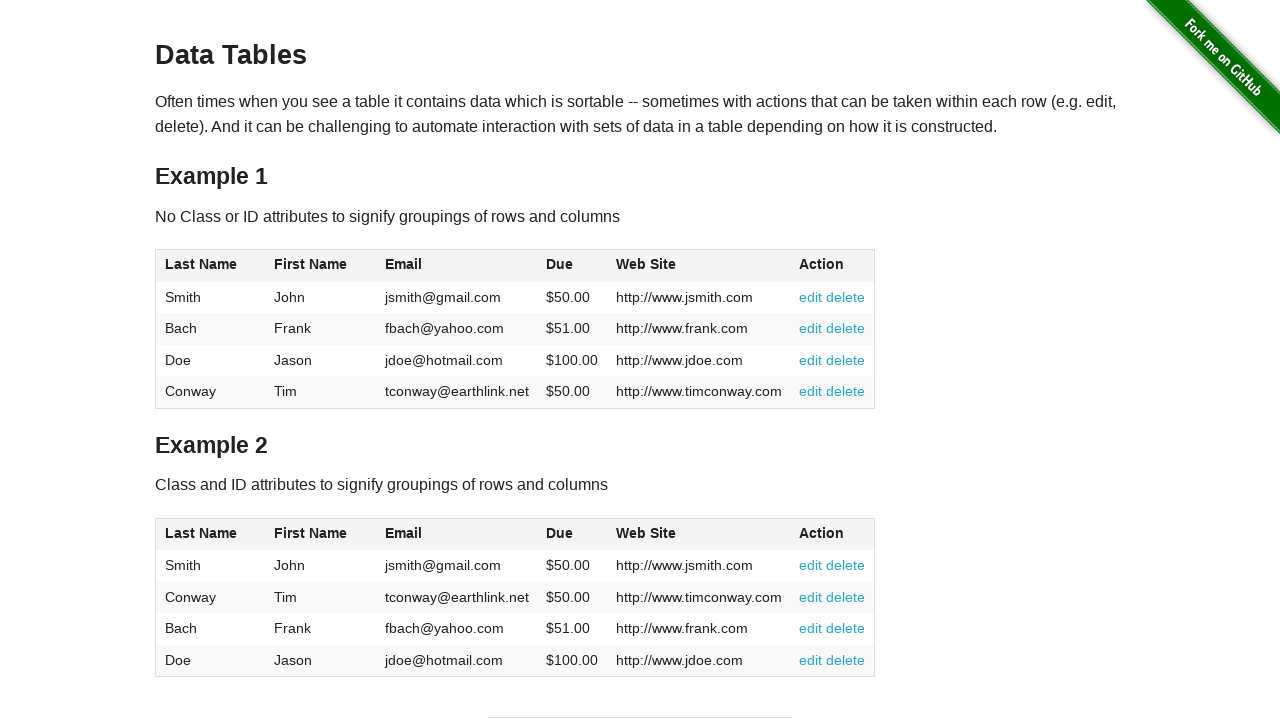